Navigates to the Croatian Tax Administration debtors page and verifies that the data table is present and contains rows

Starting URL: https://duznici.porezna-uprava.hr/fo/svi/1.html

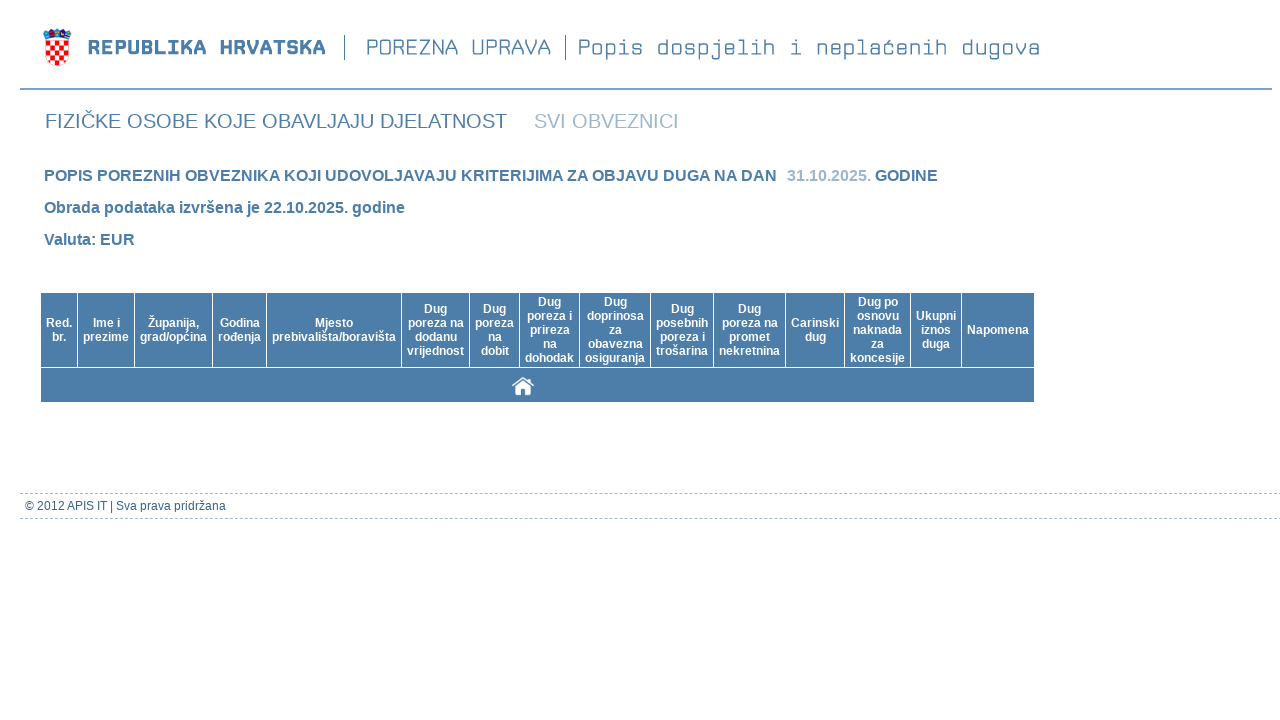

Set viewport size to 1920x1040
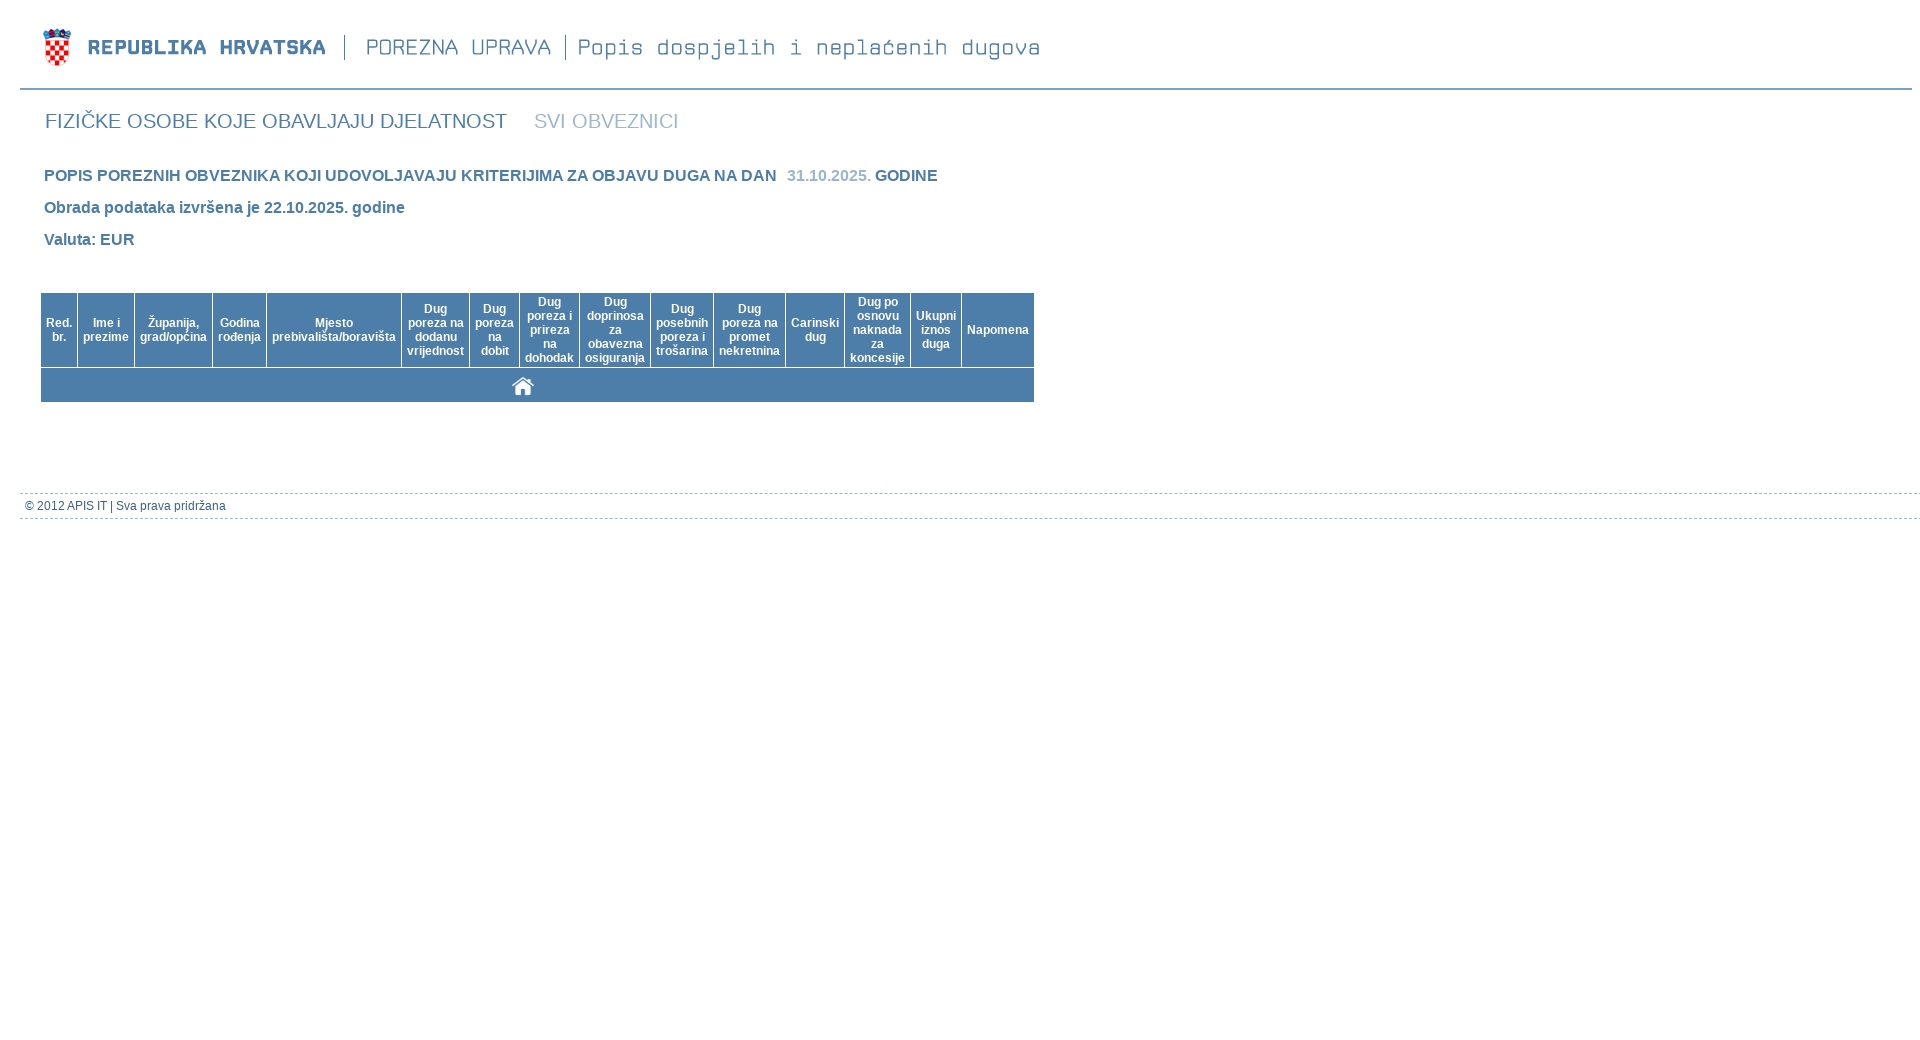

Data table element loaded
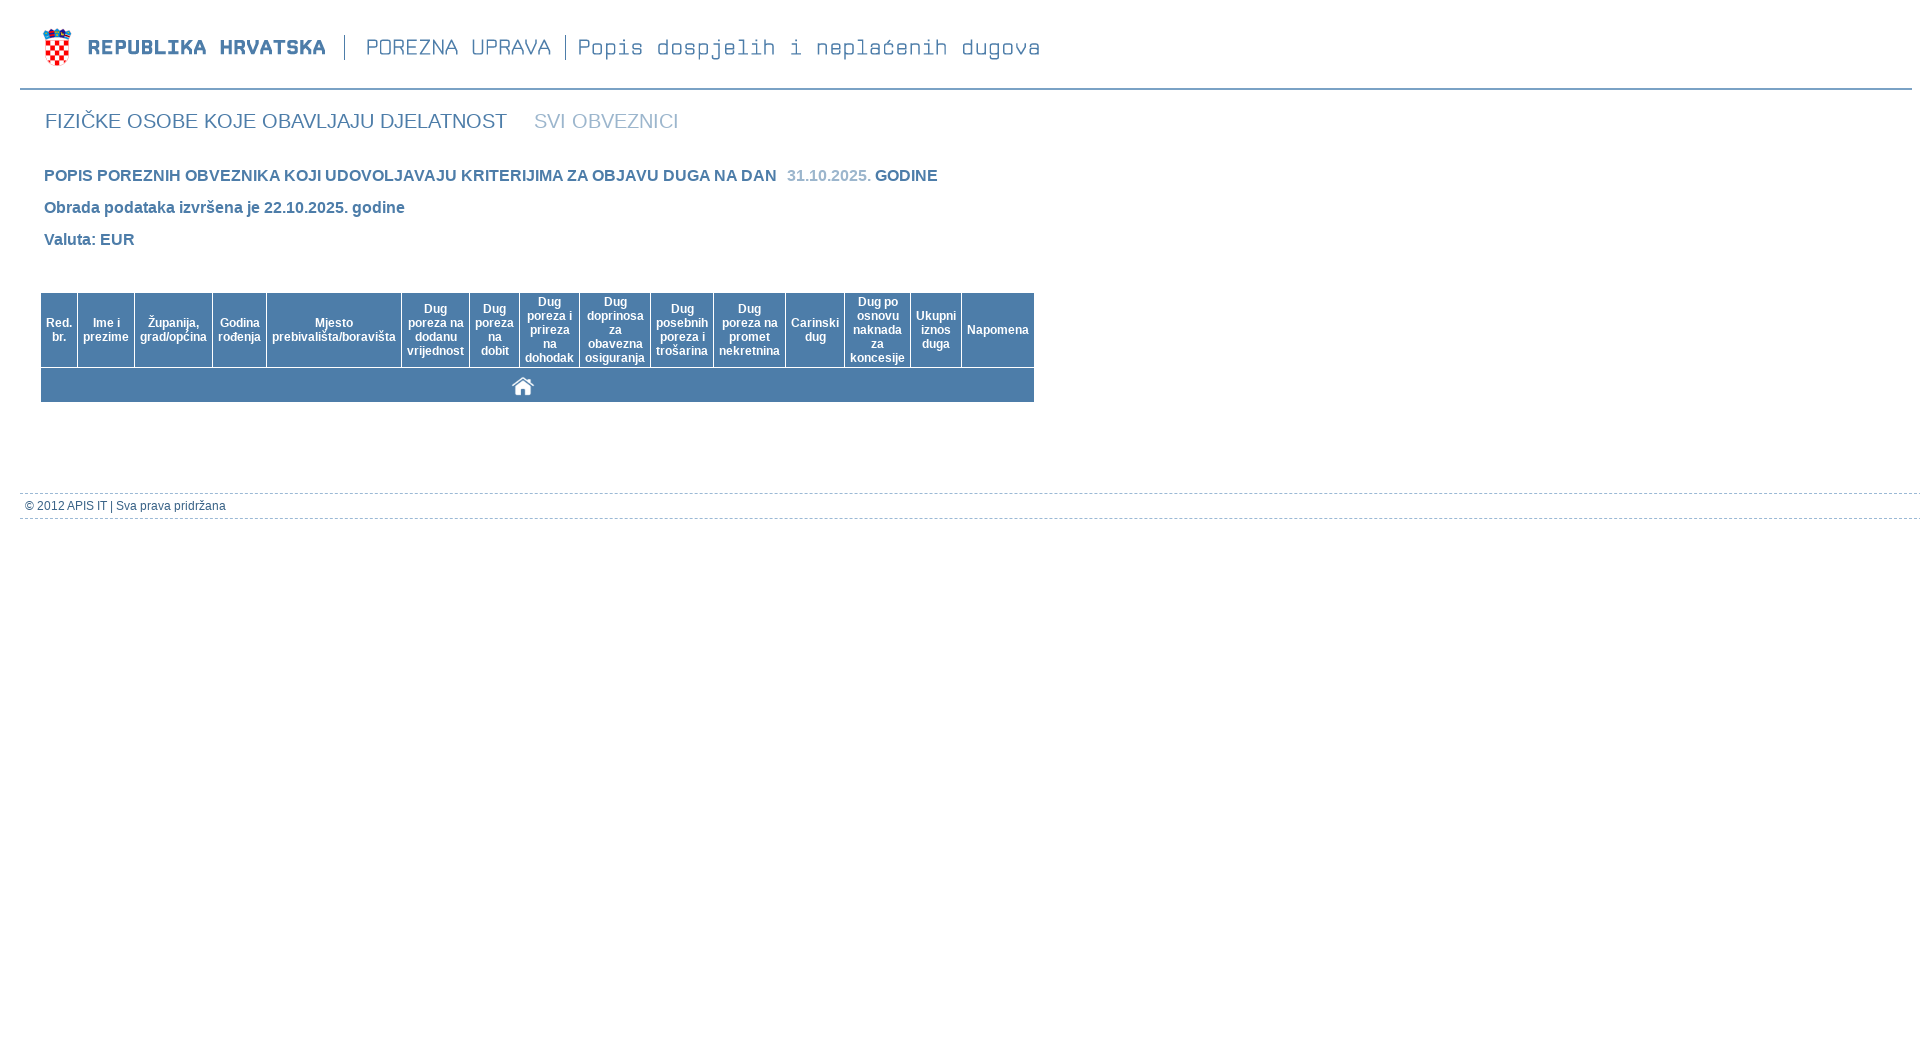

Verified data table contains rows with data
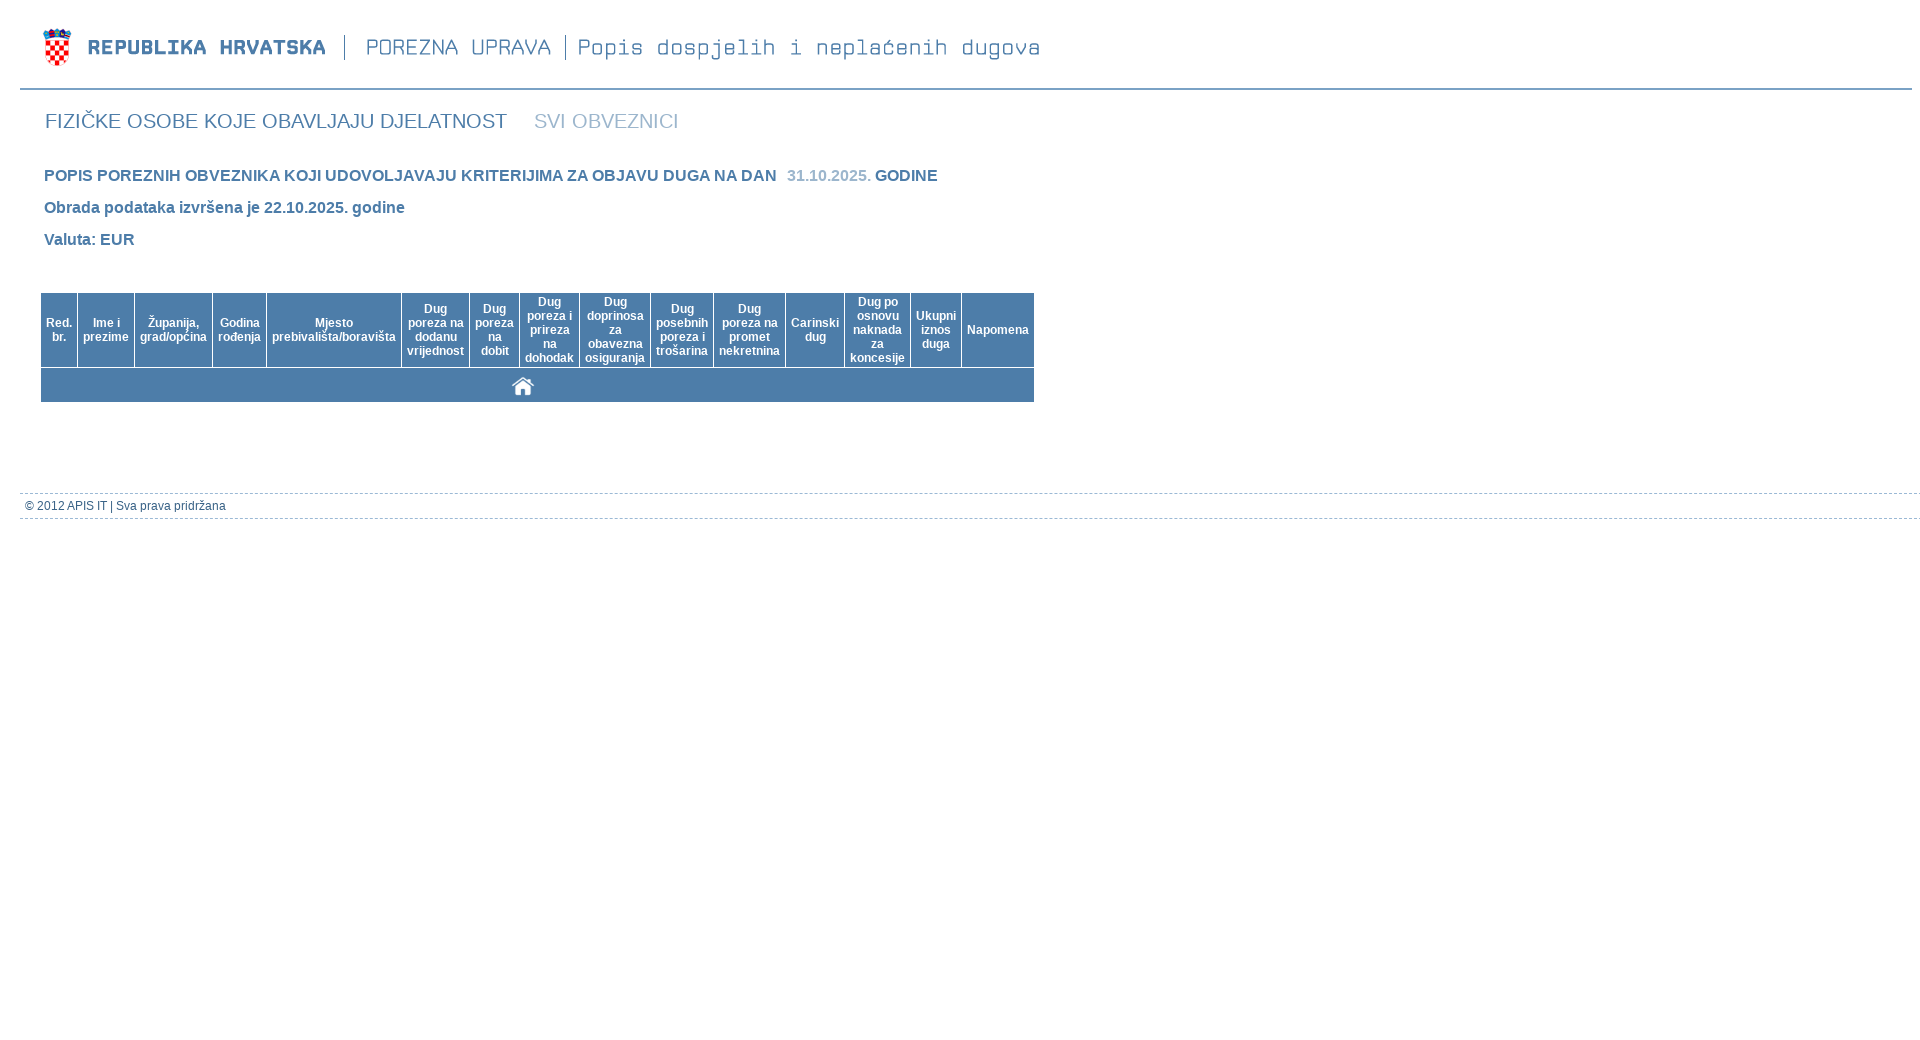

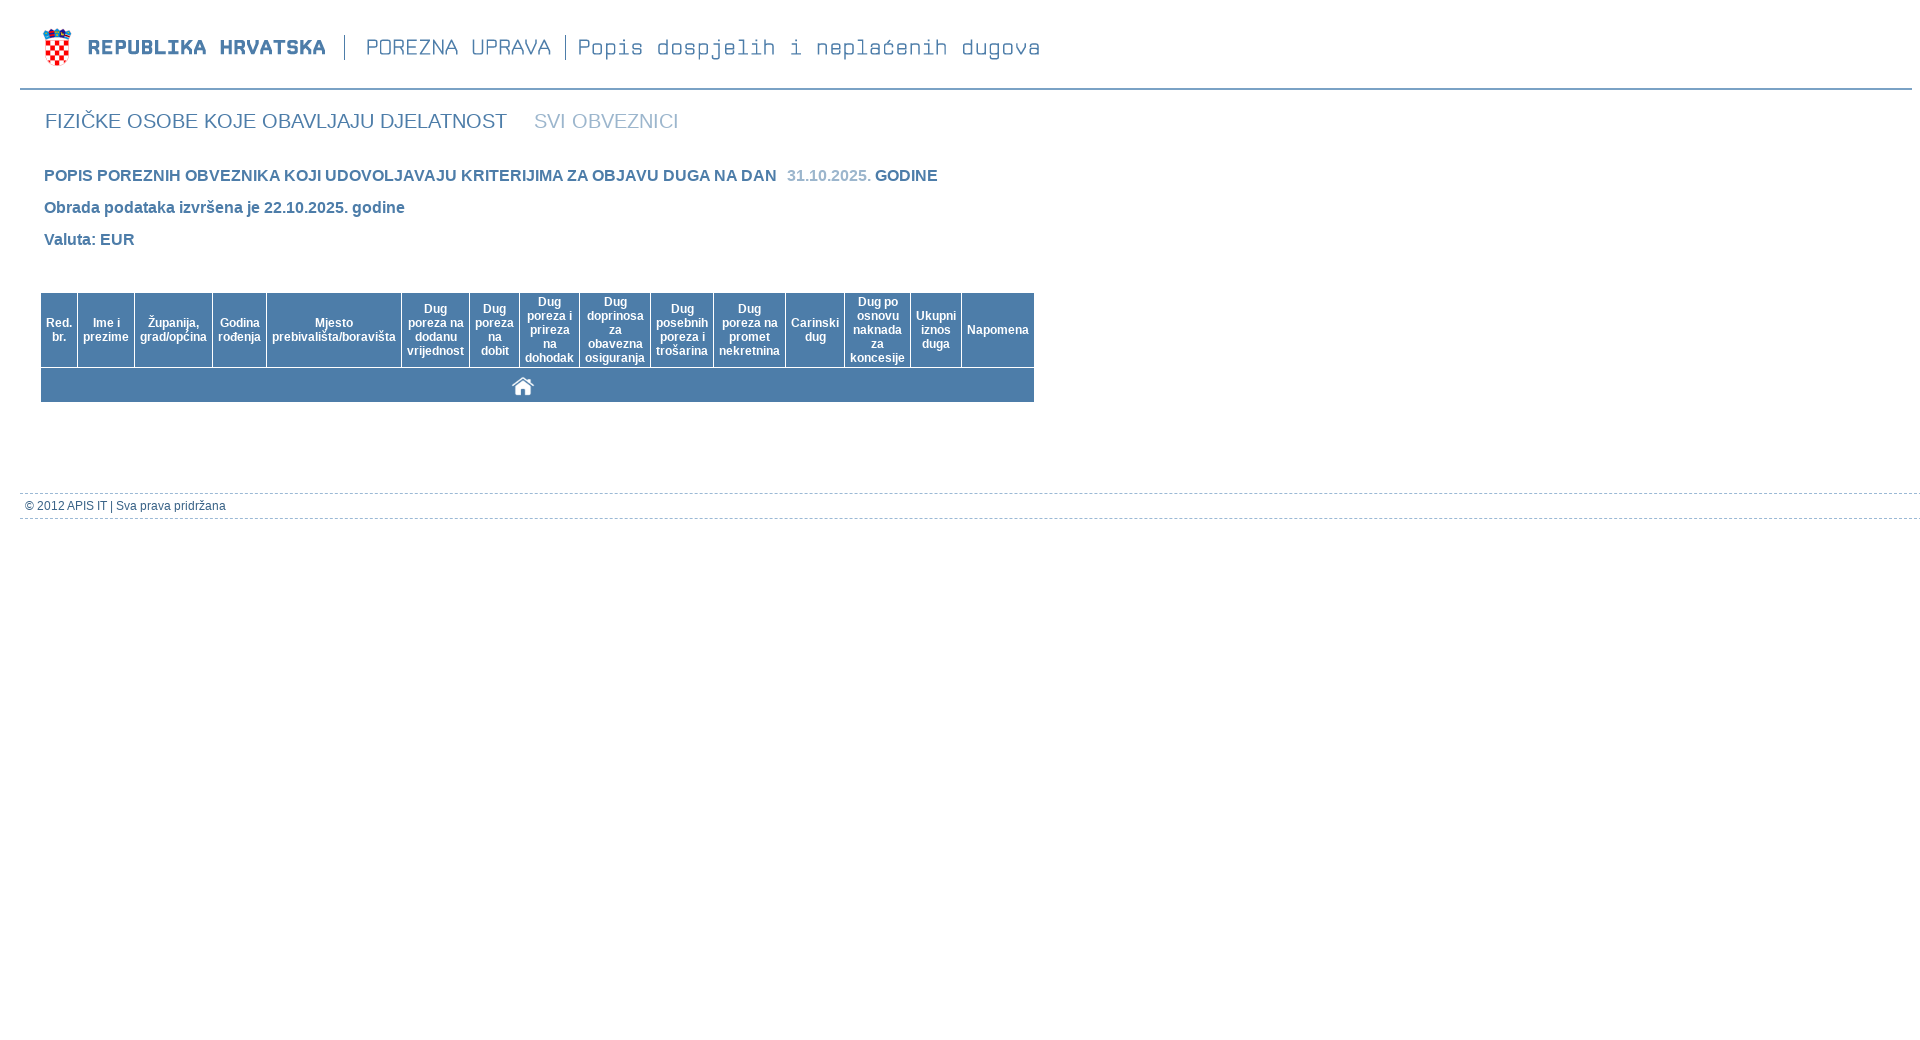